Tests the Add/Remove Elements functionality by clicking the Add Element button, verifying the Delete button appears, clicking Delete, and verifying the page header is still visible.

Starting URL: https://the-internet.herokuapp.com/add_remove_elements/

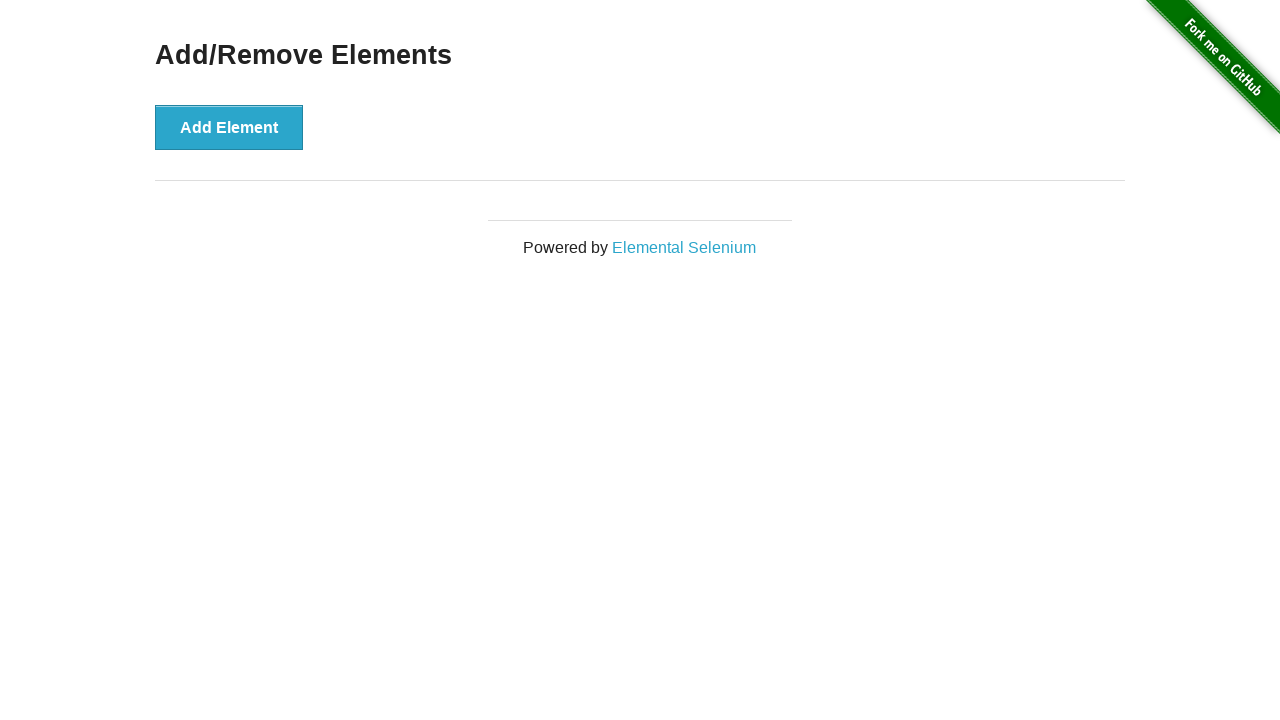

Clicked the Add Element button at (229, 127) on button[onclick='addElement()']
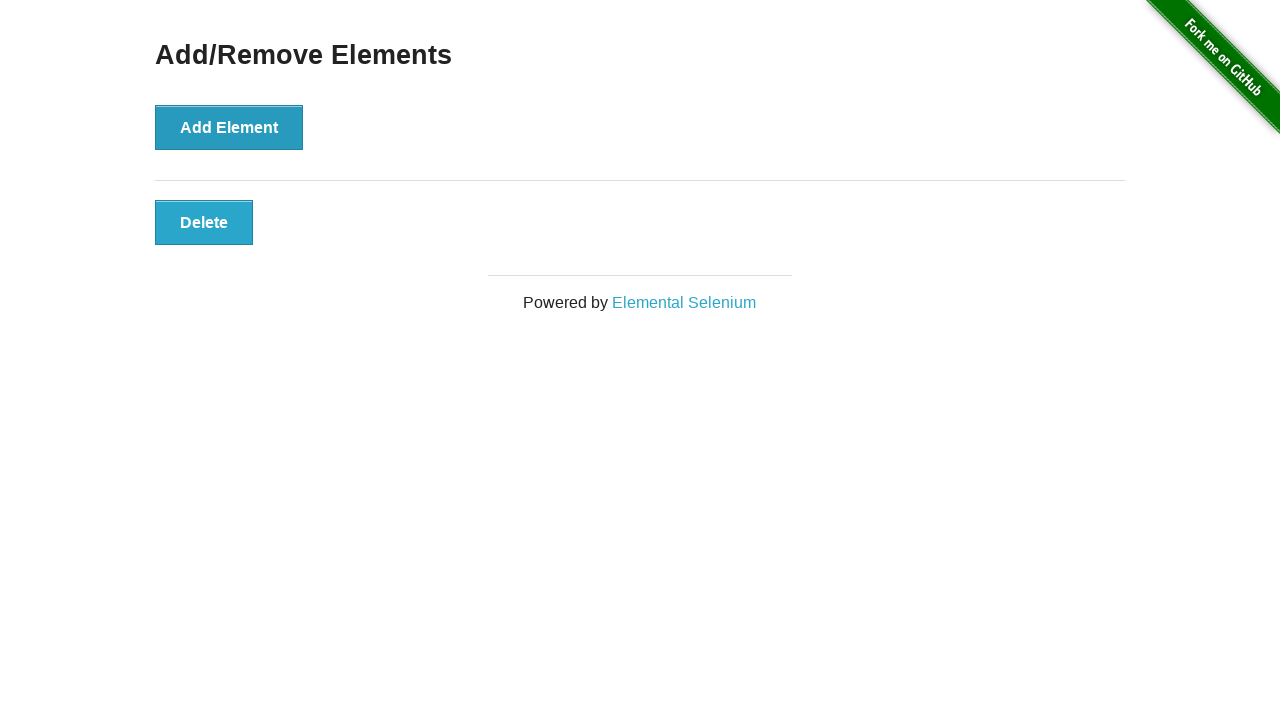

Delete button appeared after adding element
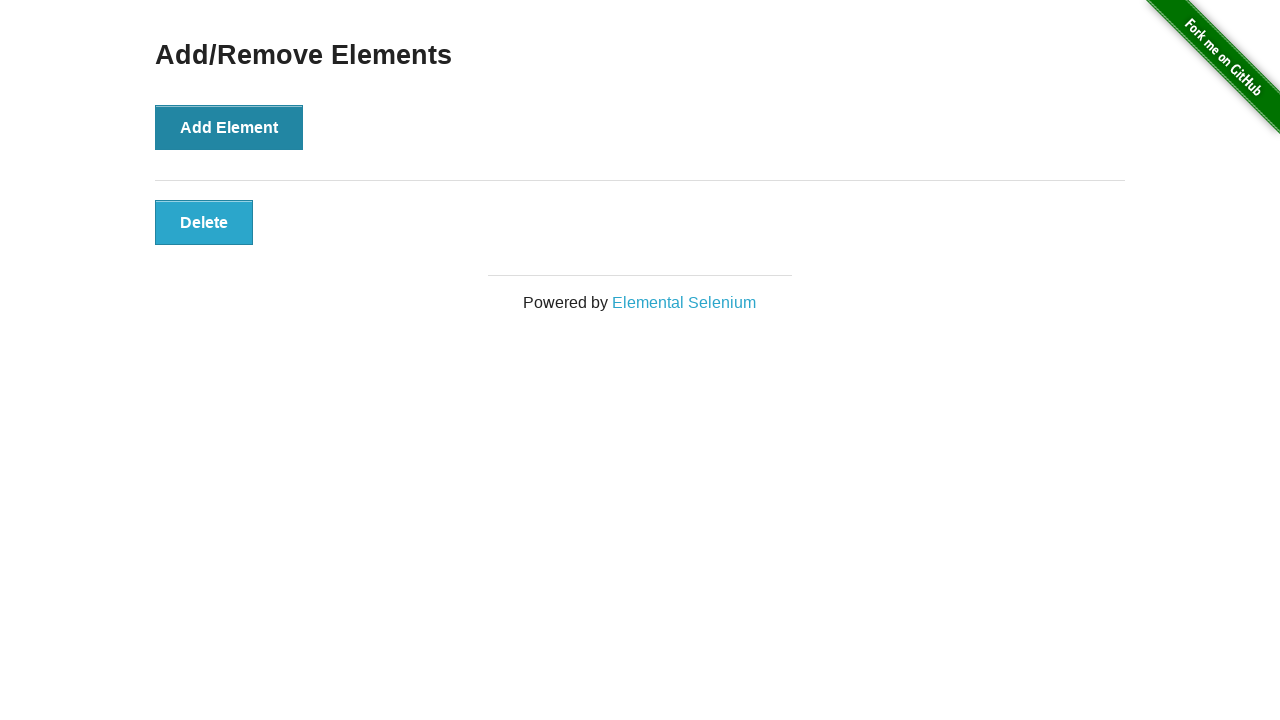

Clicked the Delete button at (204, 222) on button.added-manually
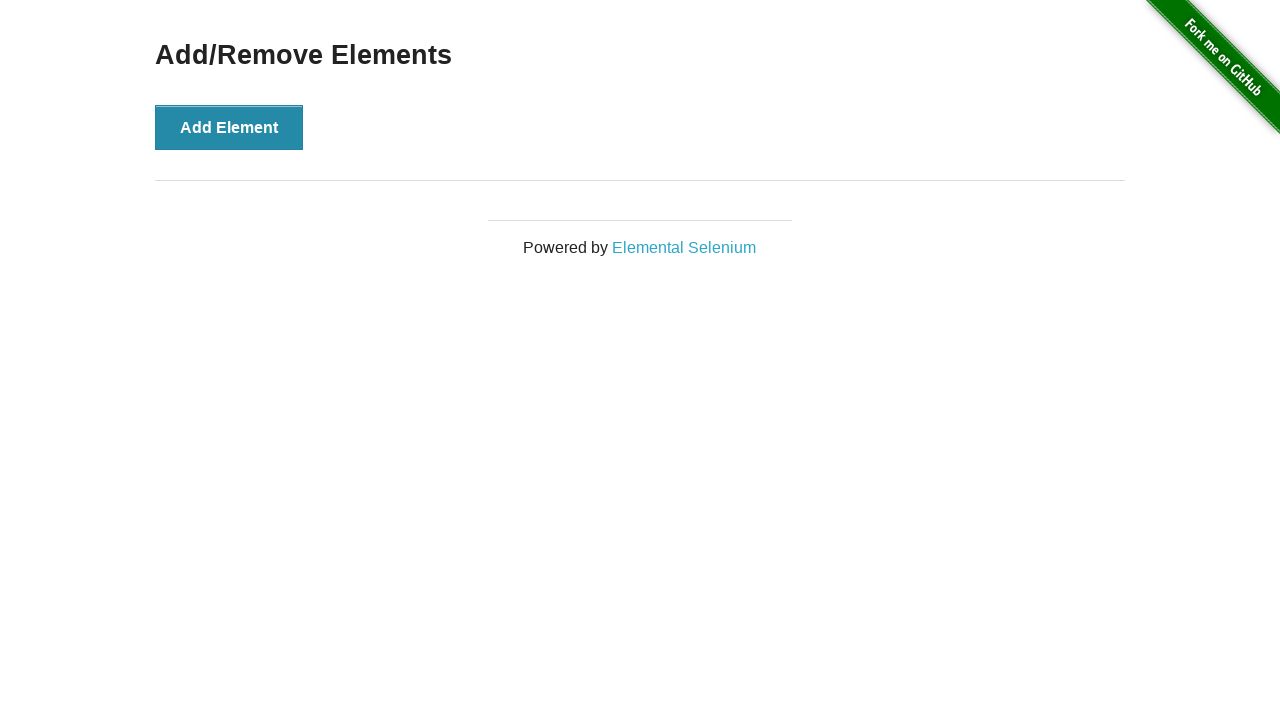

Verified 'Add/Remove Elements' heading is still visible
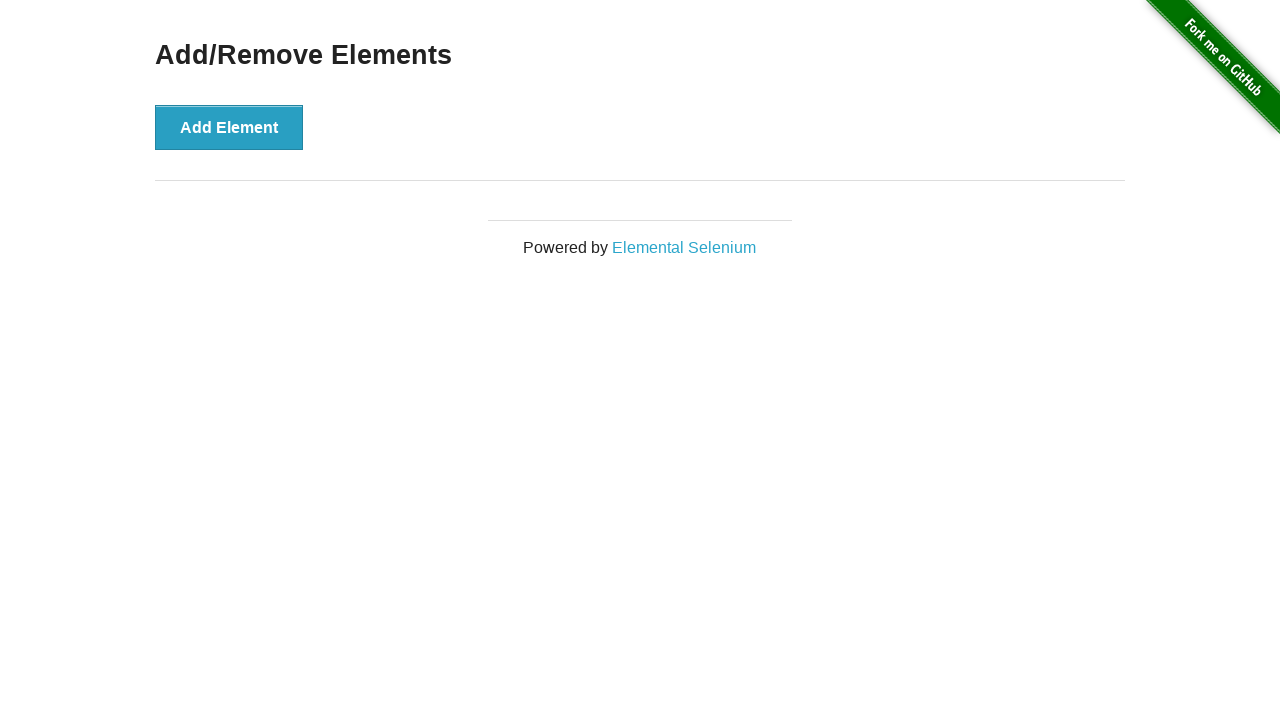

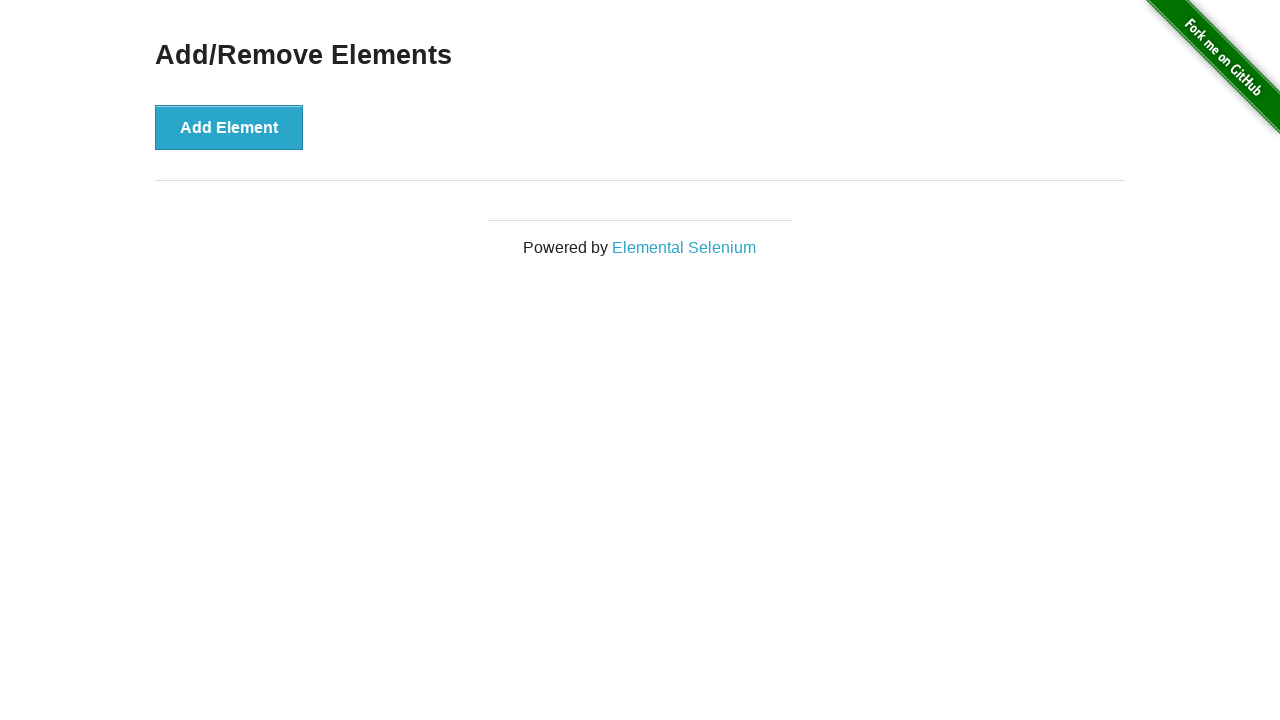